Tests decrementing a number input value from 3 to 2 using keyboard interaction

Starting URL: https://www.w3schools.com/html/tryit.asp?filename=tryhtml_input_number

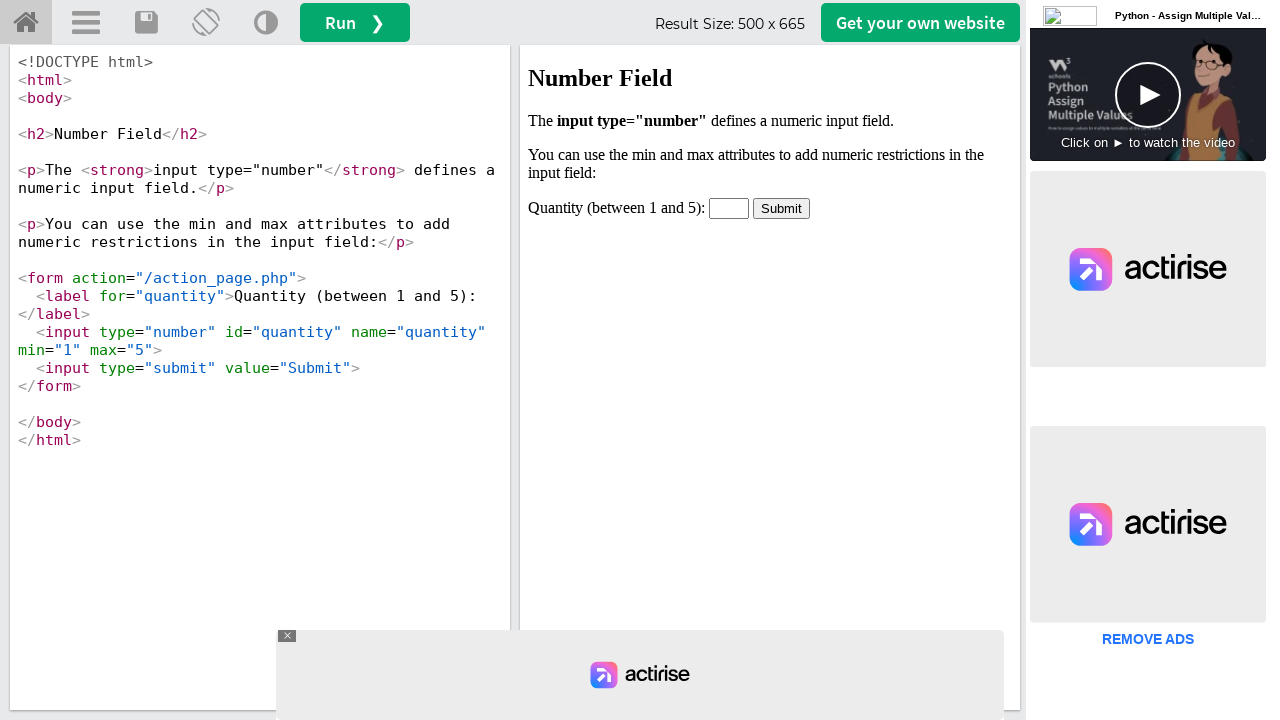

Waited for iframe#iframeResult to load
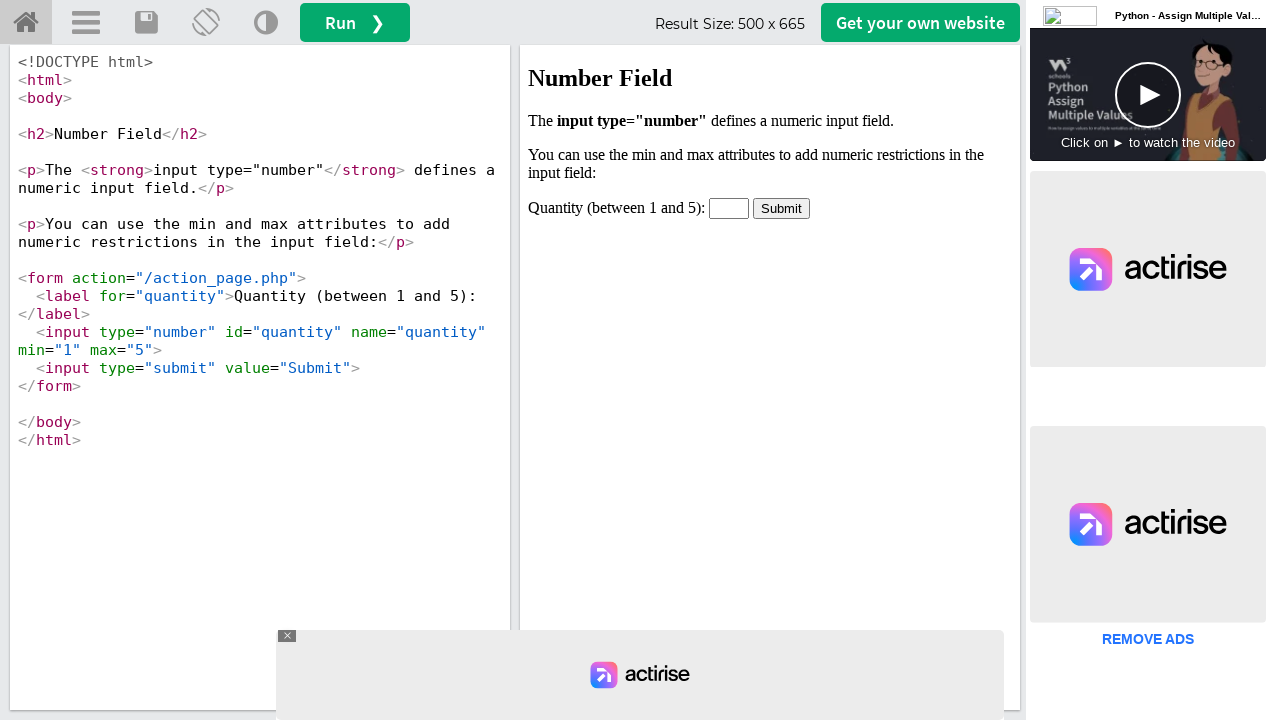

Located iframe#iframeResult frame
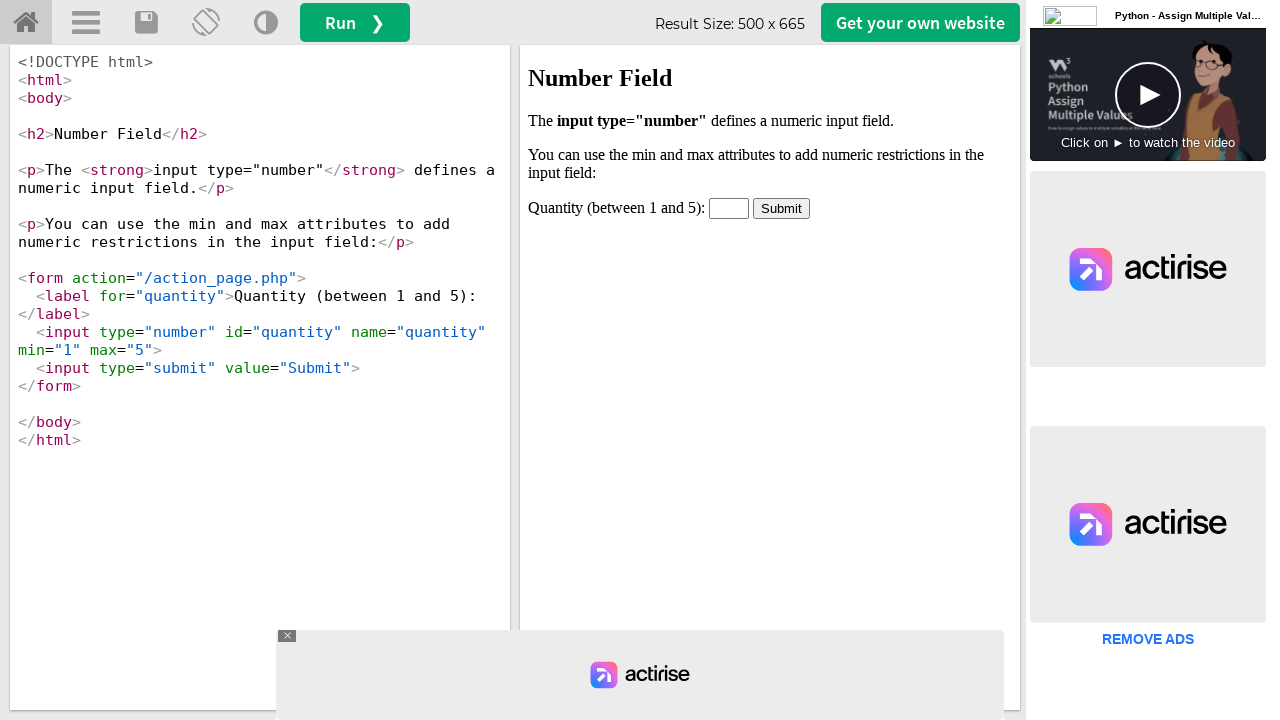

Located number input element with id 'quantity'
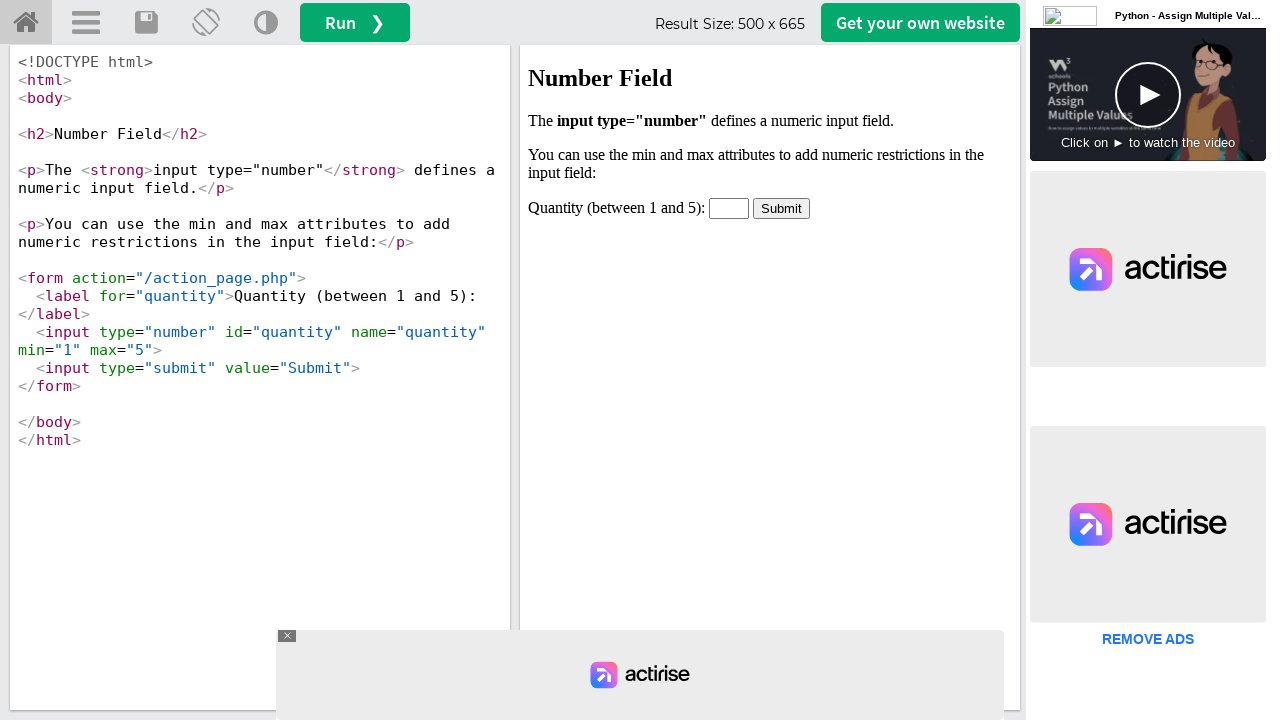

Number input element became ready
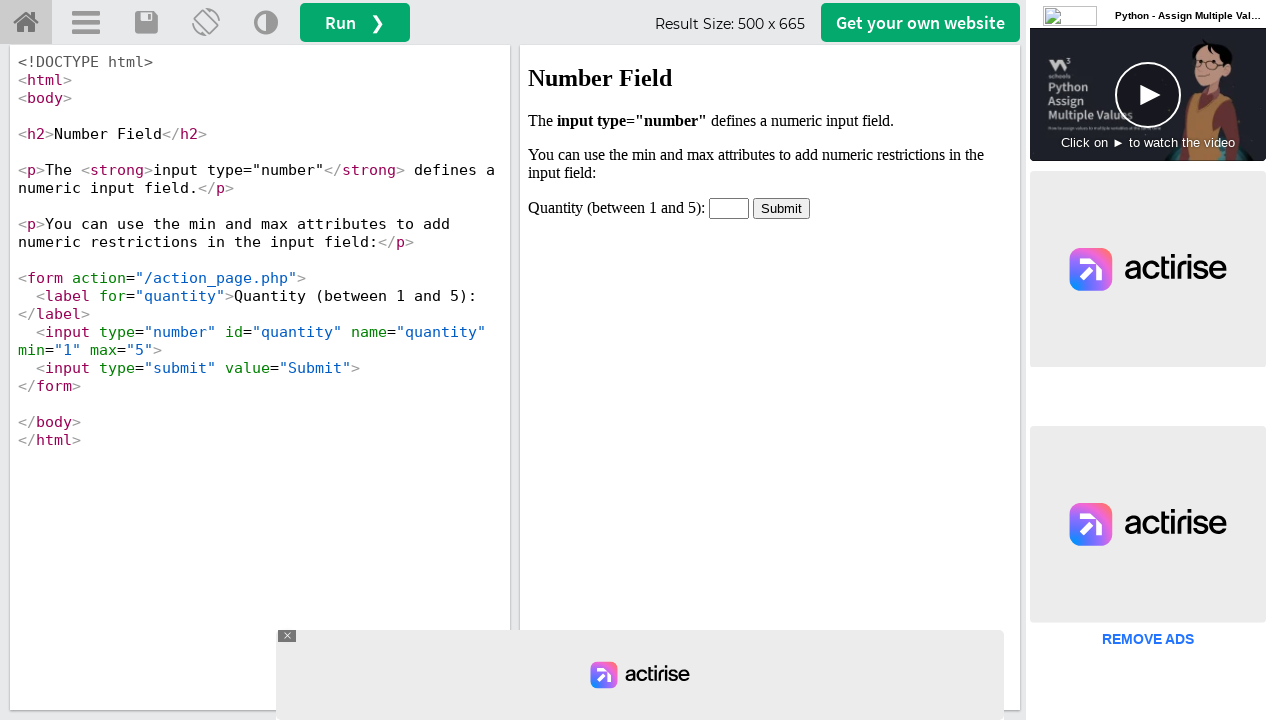

Set number input value to 3 on iframe#iframeResult >> internal:control=enter-frame >> #quantity
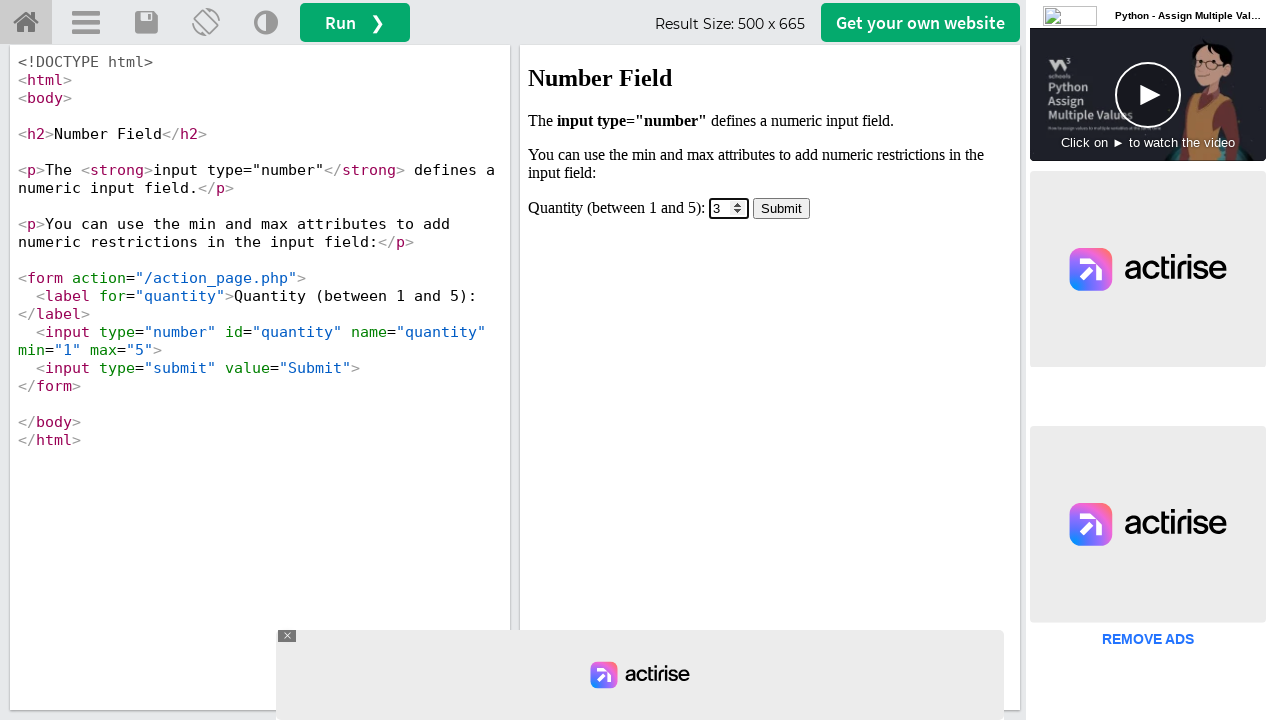

Pressed ArrowDown key to decrement value on iframe#iframeResult >> internal:control=enter-frame >> #quantity
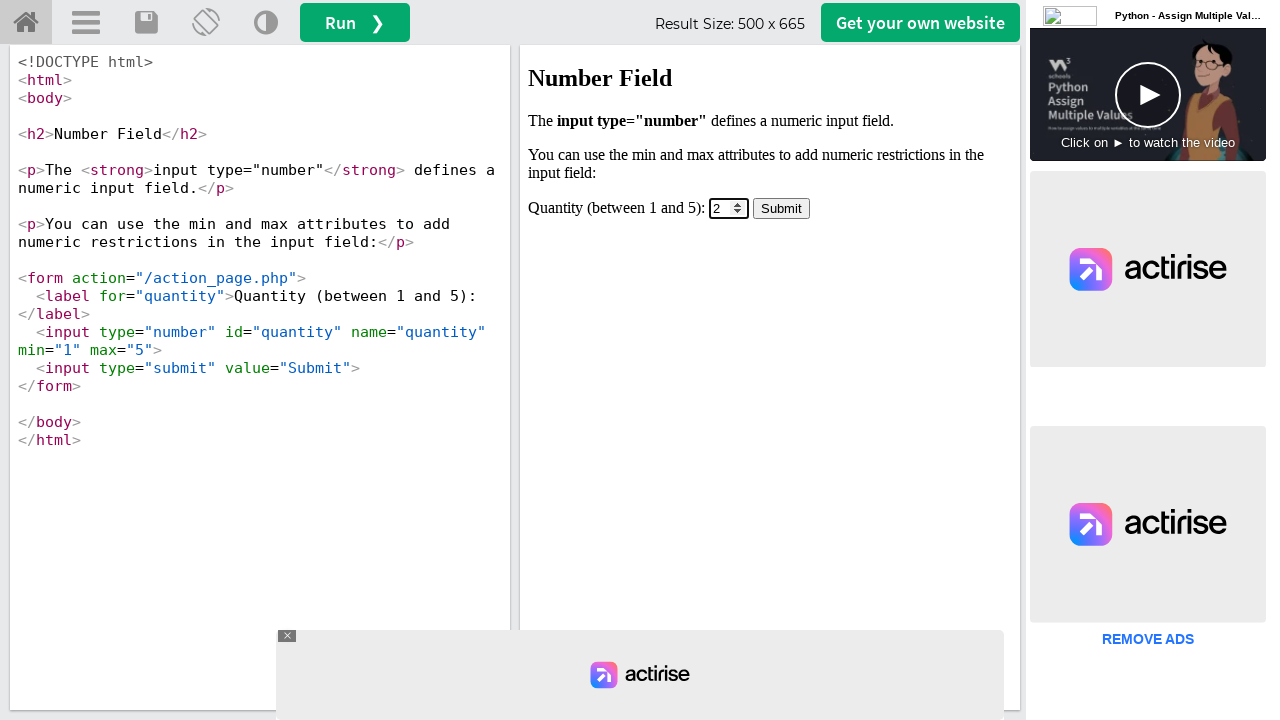

Retrieved input value after decrement
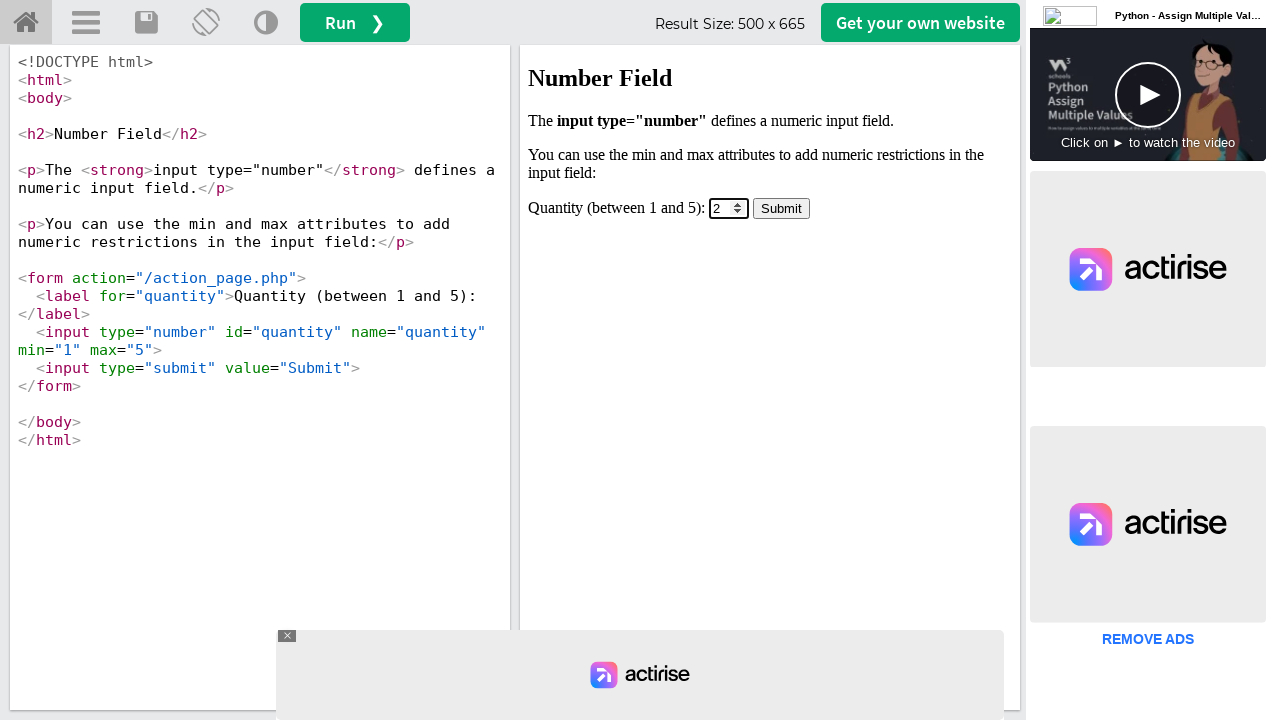

Assertion passed: value is 2 after decrement
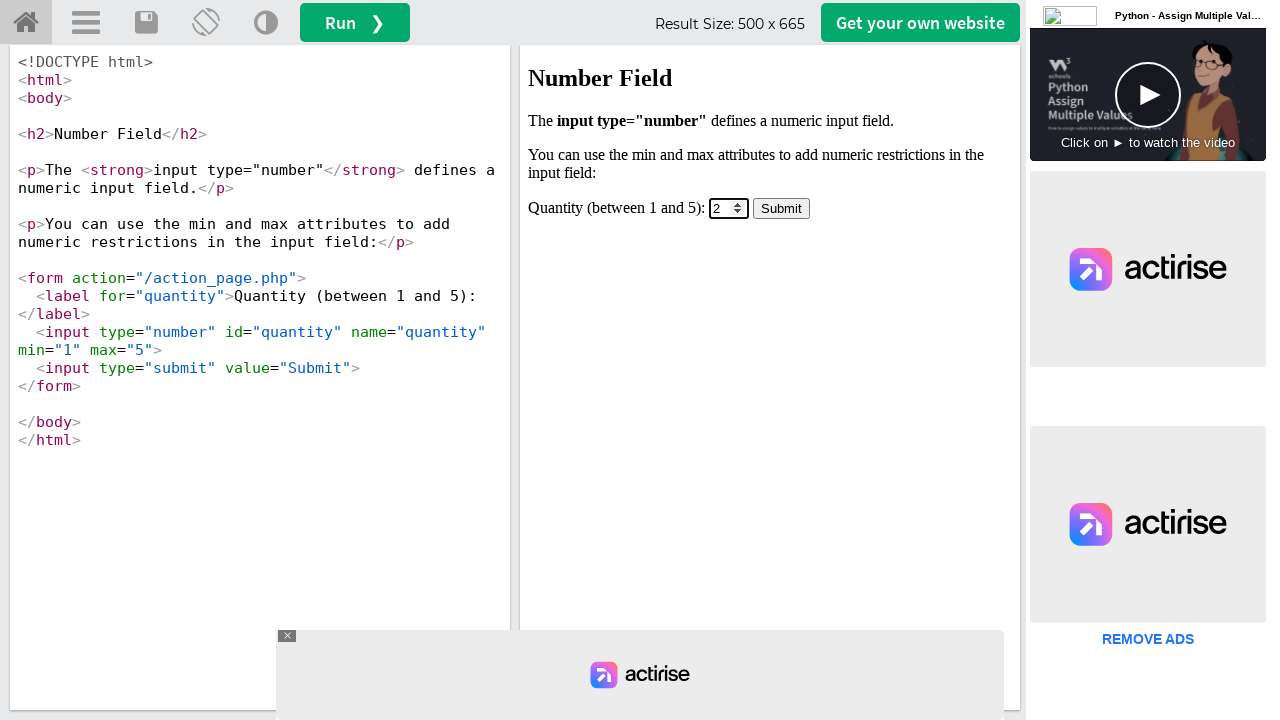

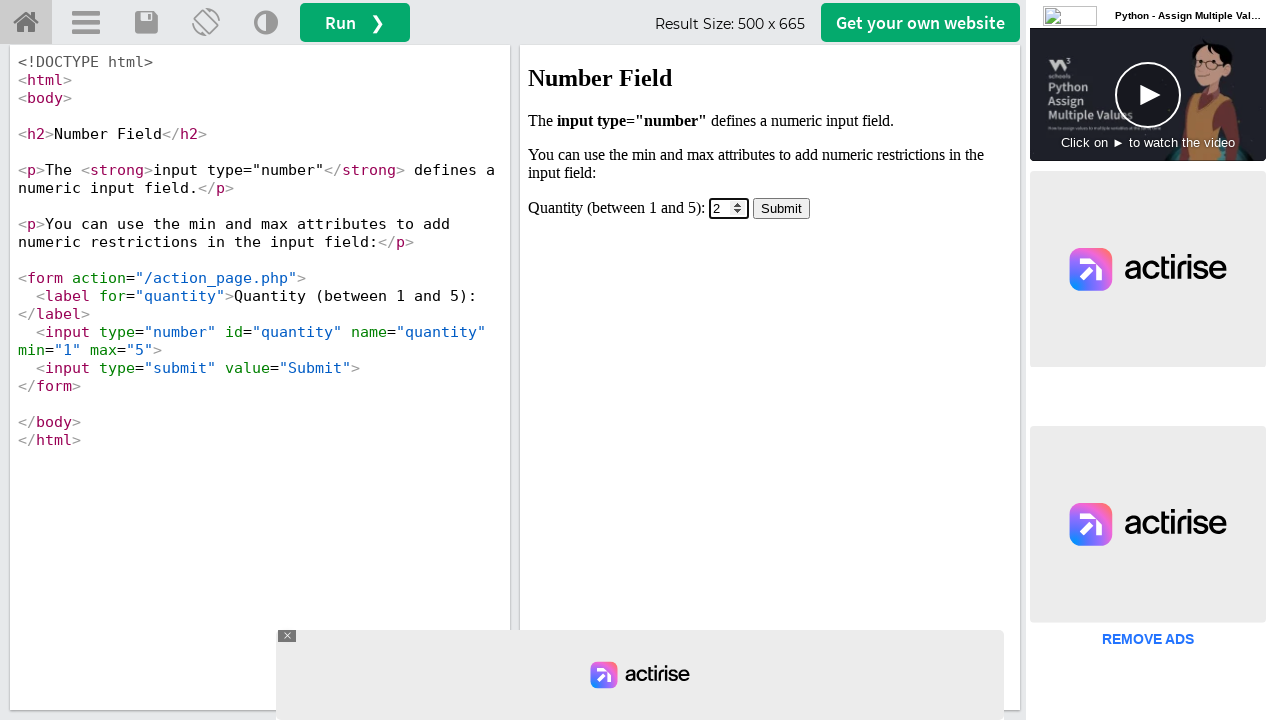